Tests adding multiple items to the TodoMVC React todo list and verifies the count

Starting URL: https://todomvc.com/examples/react/dist/

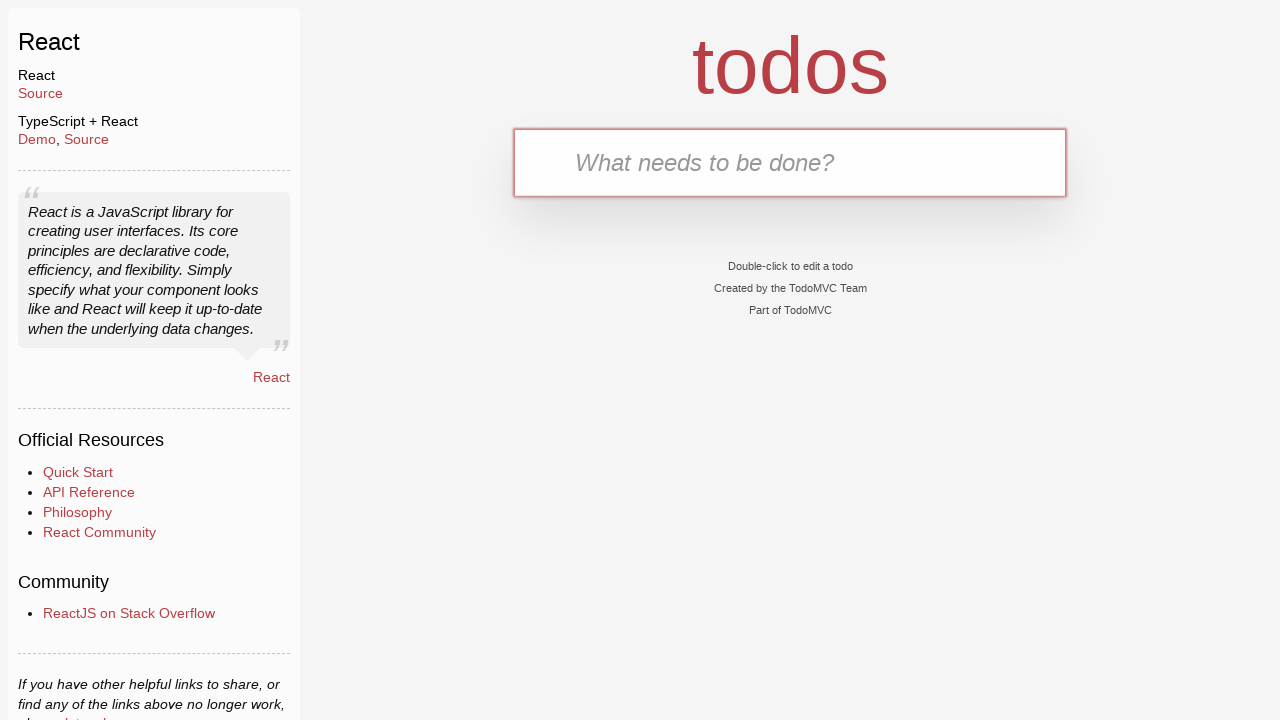

Filled todo input with 'Buy Sweets' on .new-todo
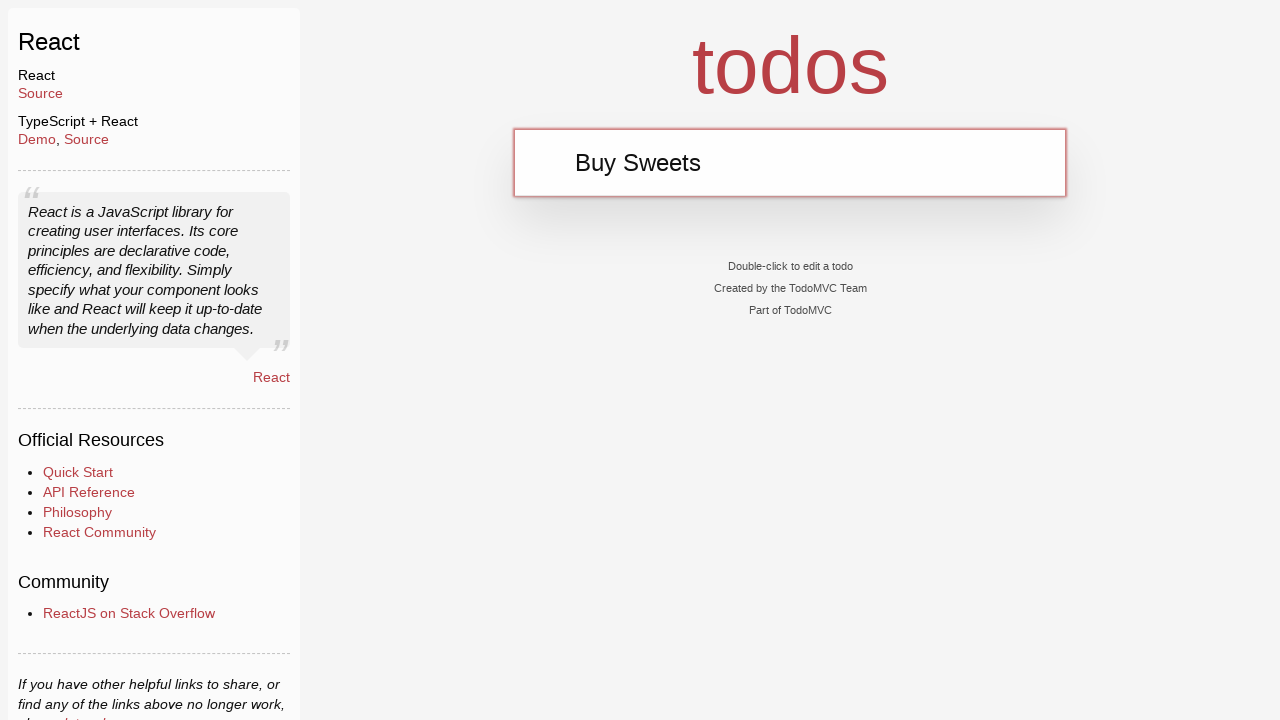

Pressed Enter to add first todo item 'Buy Sweets' on .new-todo
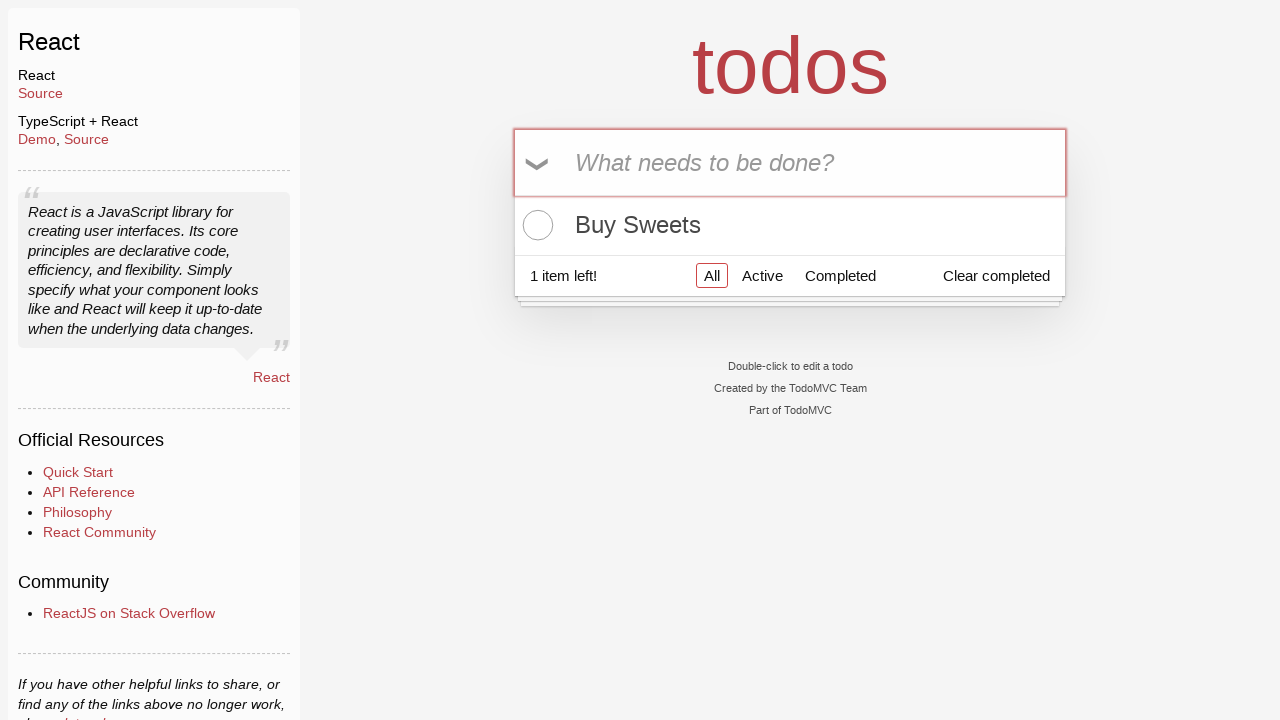

Filled todo input with 'Walk the dog' on .new-todo
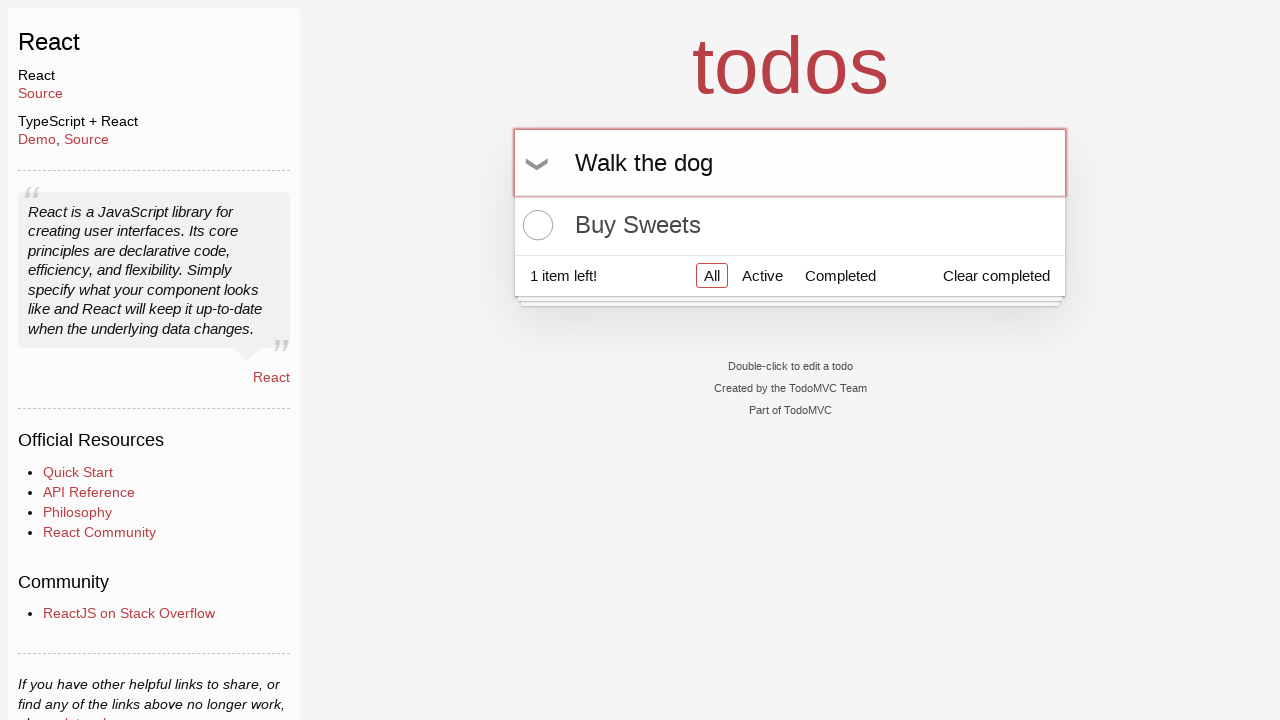

Pressed Enter to add second todo item 'Walk the dog' on .new-todo
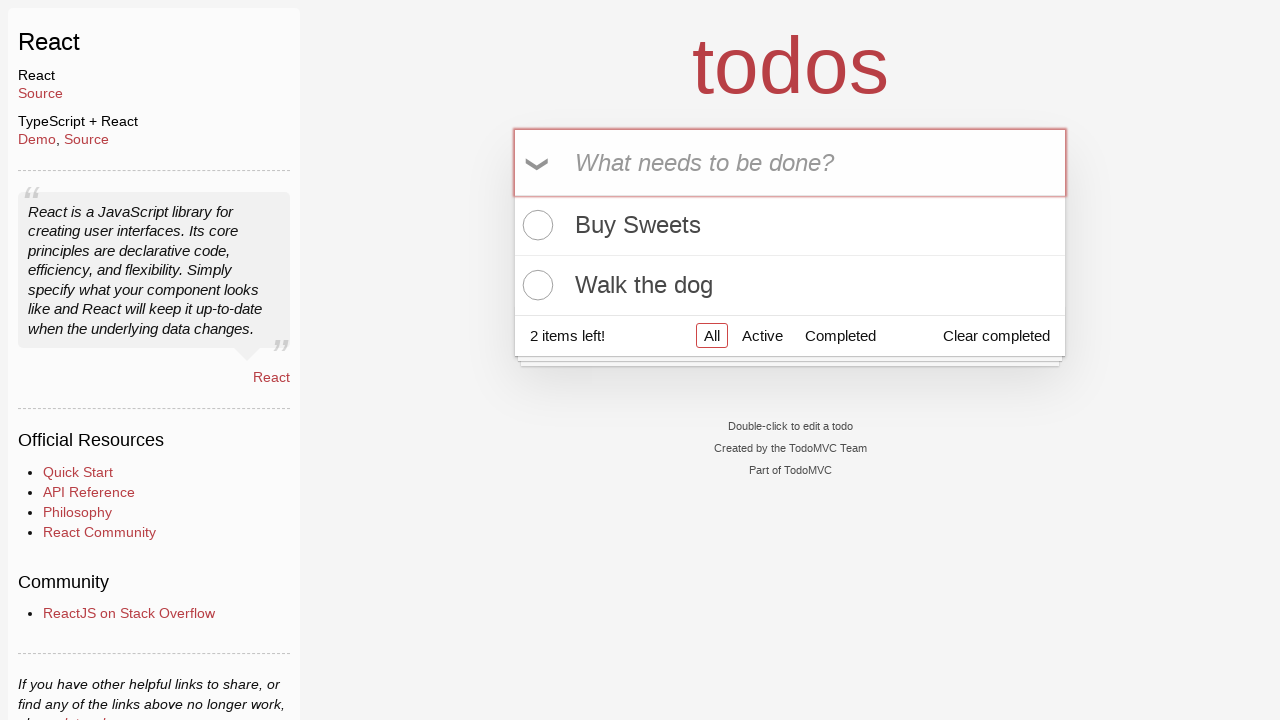

Filled todo input with 'Talk to Gary' on .new-todo
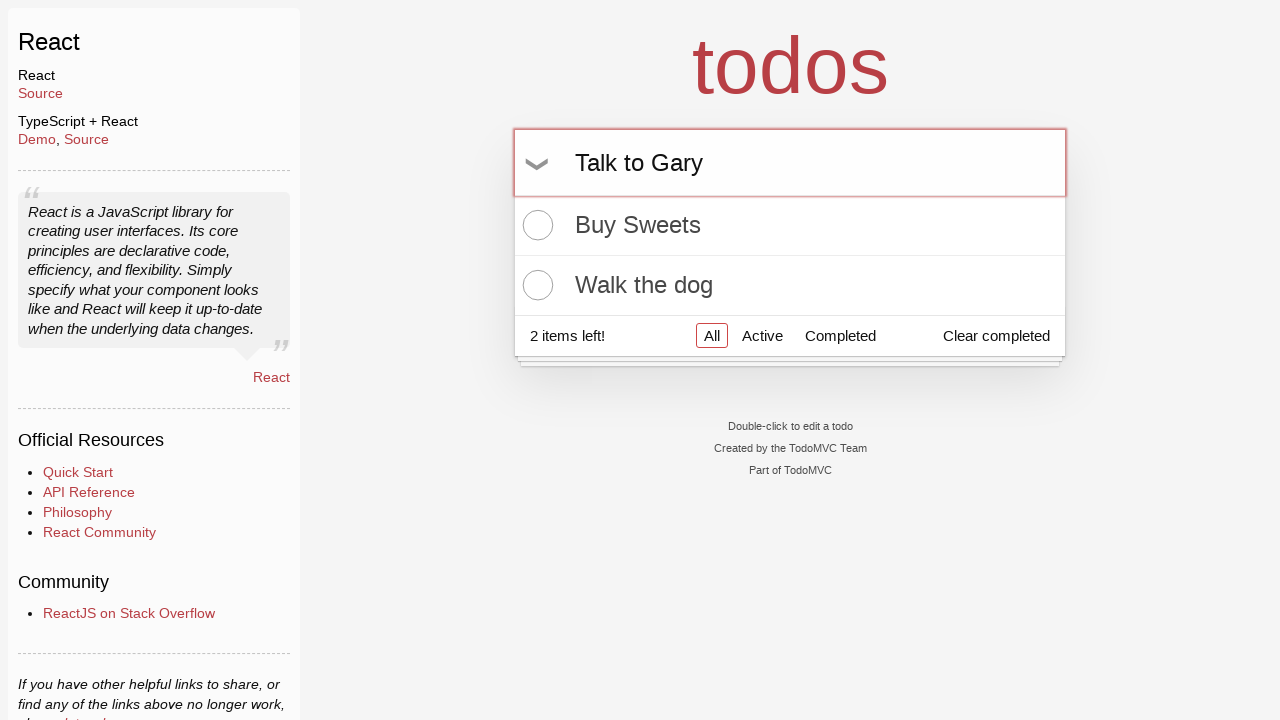

Pressed Enter to add third todo item 'Talk to Gary' on .new-todo
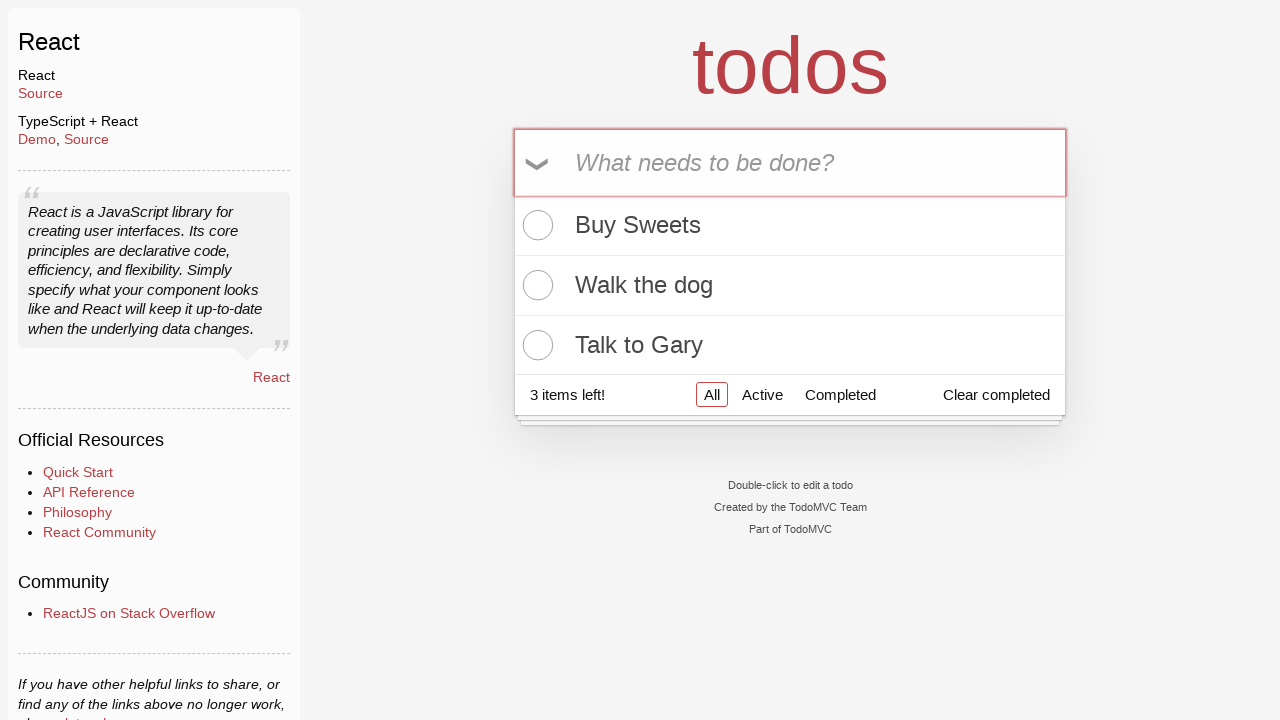

Filled todo input with 'Return Next items' on .new-todo
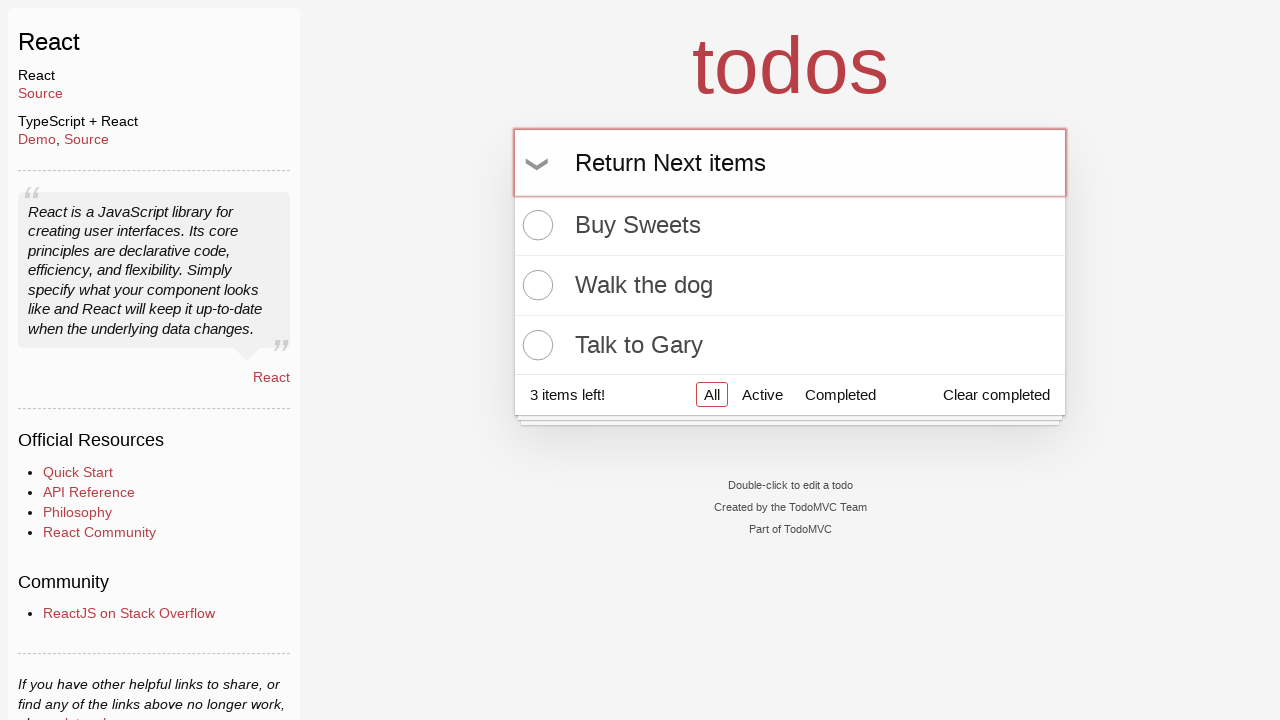

Pressed Enter to add fourth todo item 'Return Next items' on .new-todo
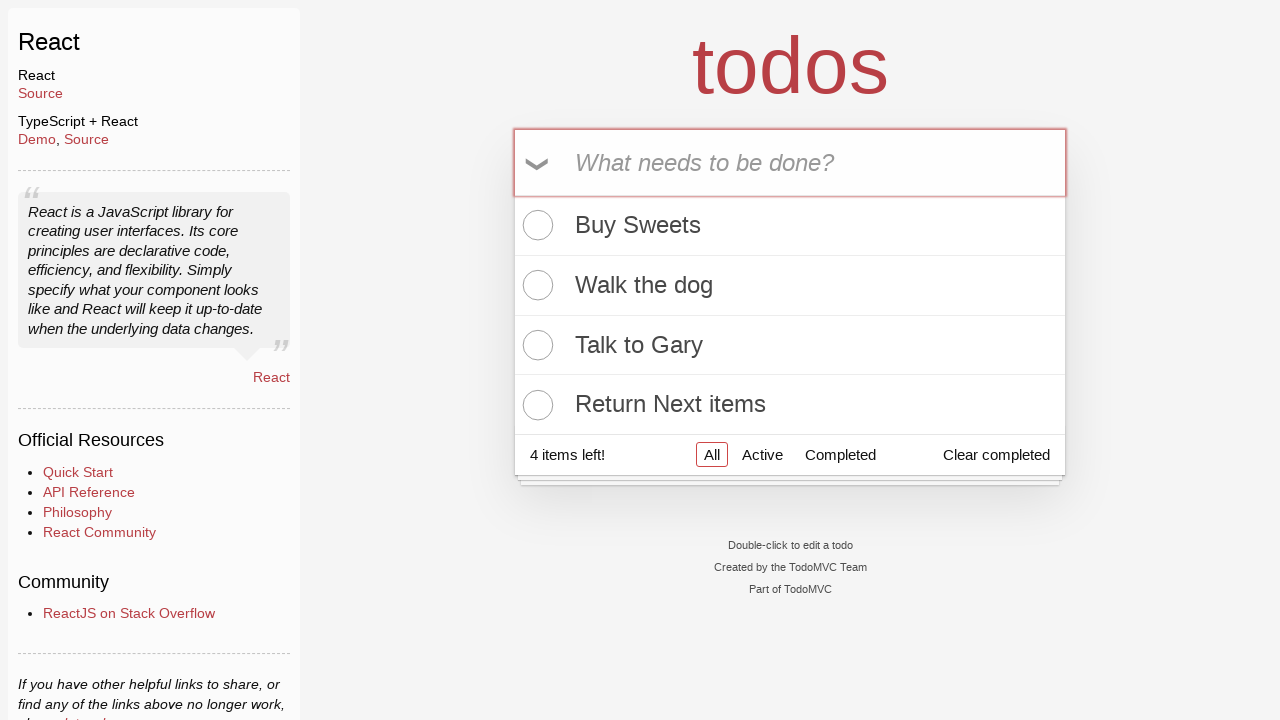

Filled todo input with 'Read a book' on .new-todo
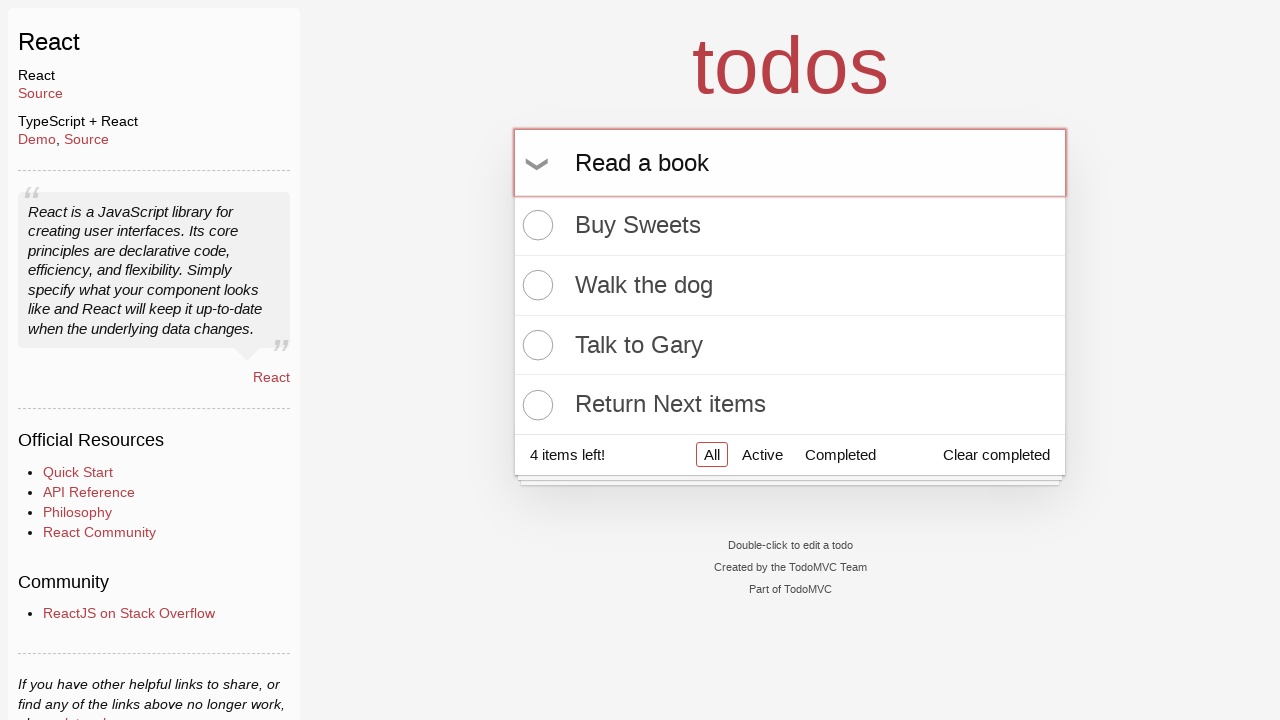

Pressed Enter to add fifth todo item 'Read a book' on .new-todo
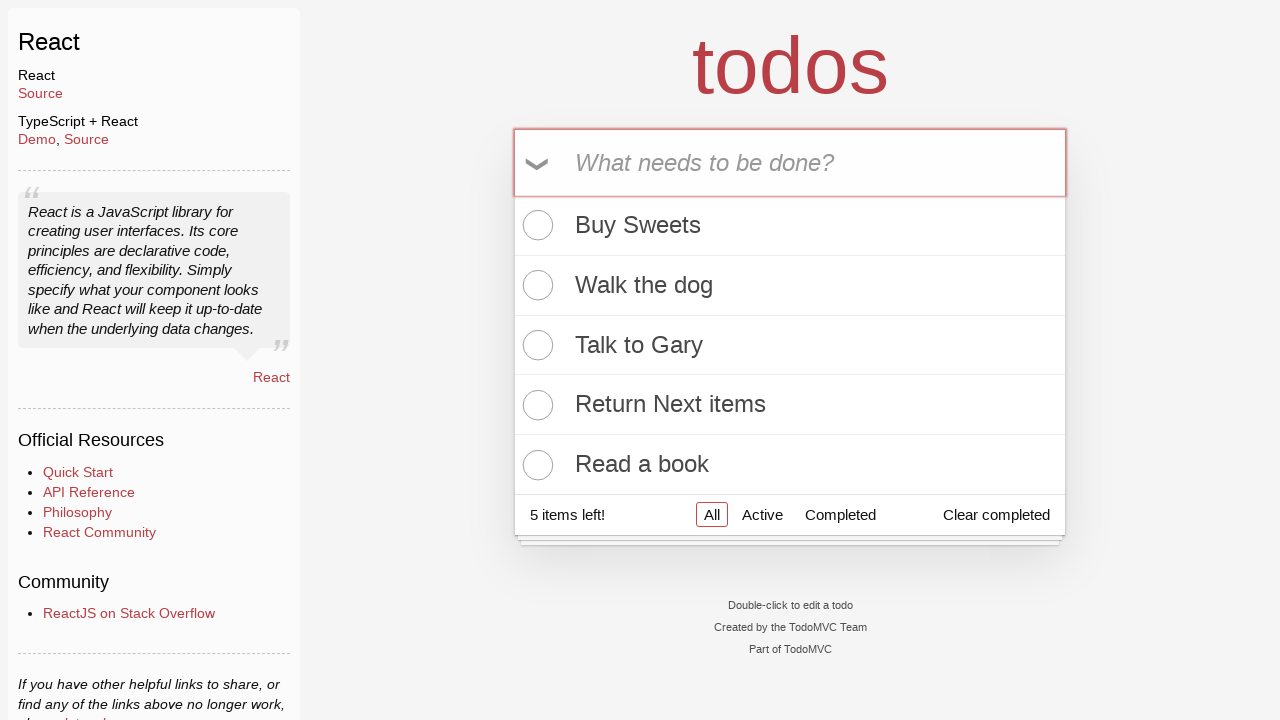

Verified all 5 todo items are present in the list
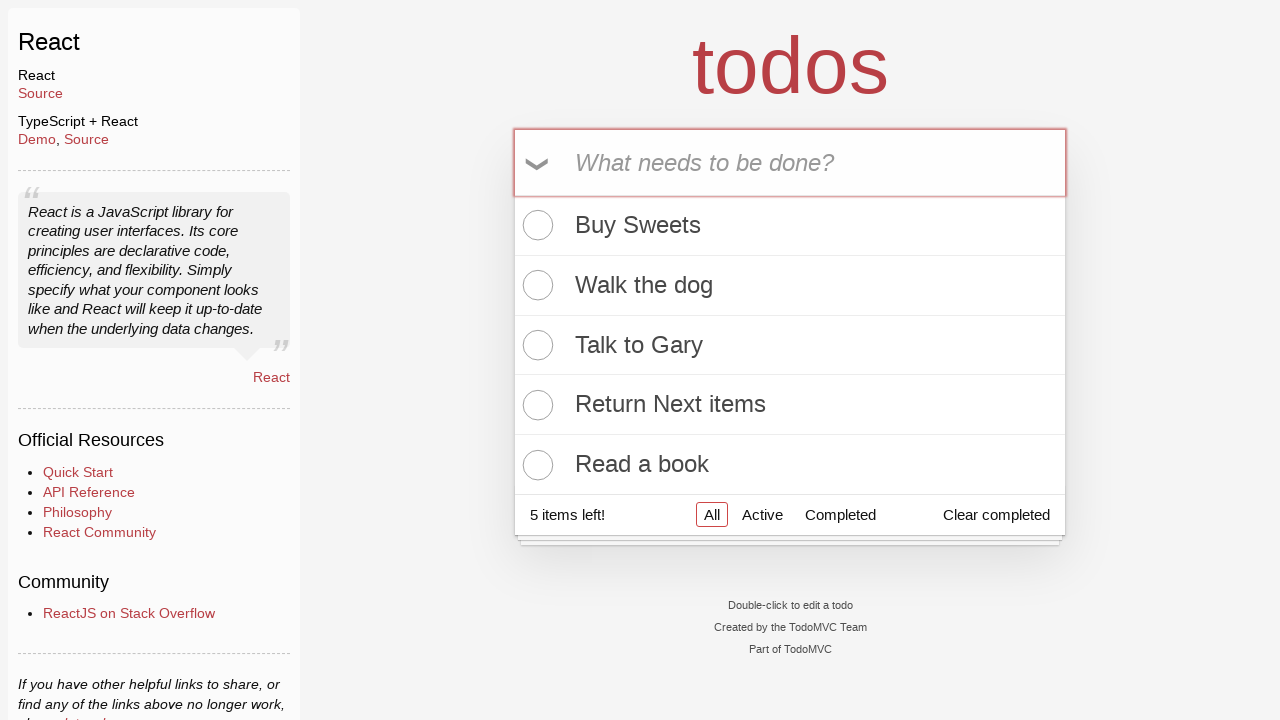

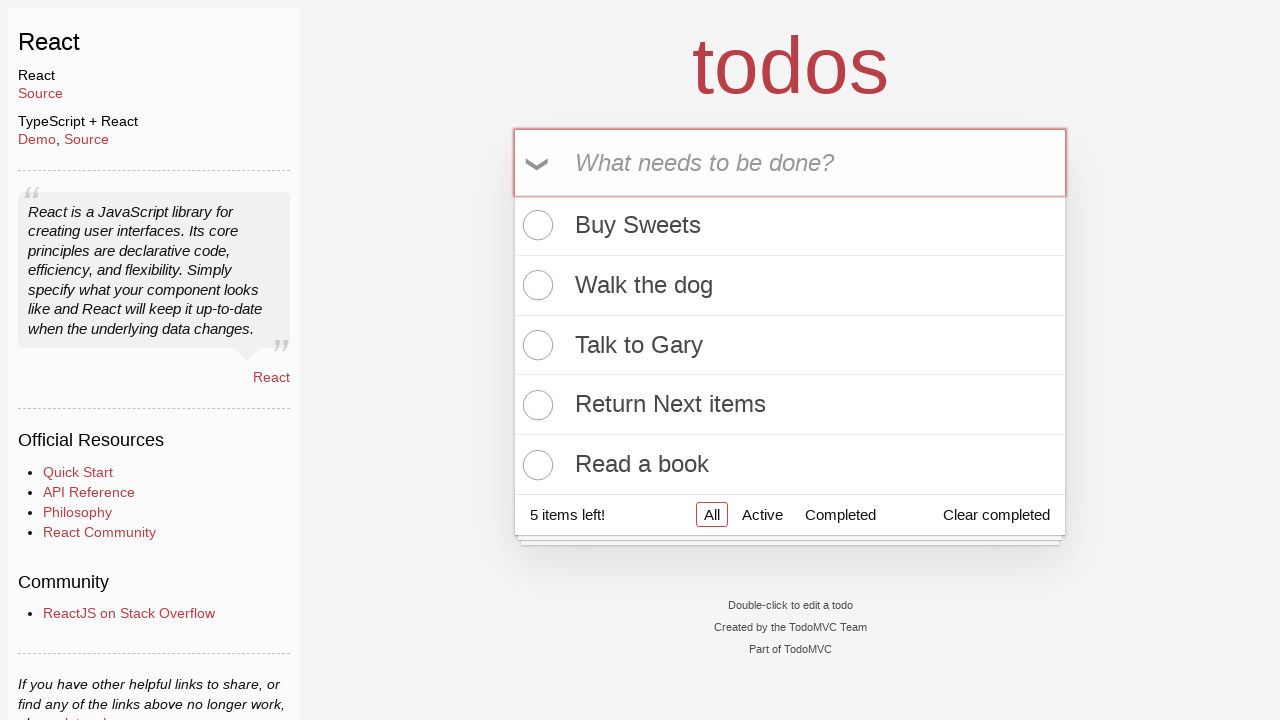